Tests confirm JavaScript alert by clicking the Confirm Alert button and dismissing/canceling the confirmation dialog

Starting URL: https://v1.training-support.net/selenium/javascript-alerts

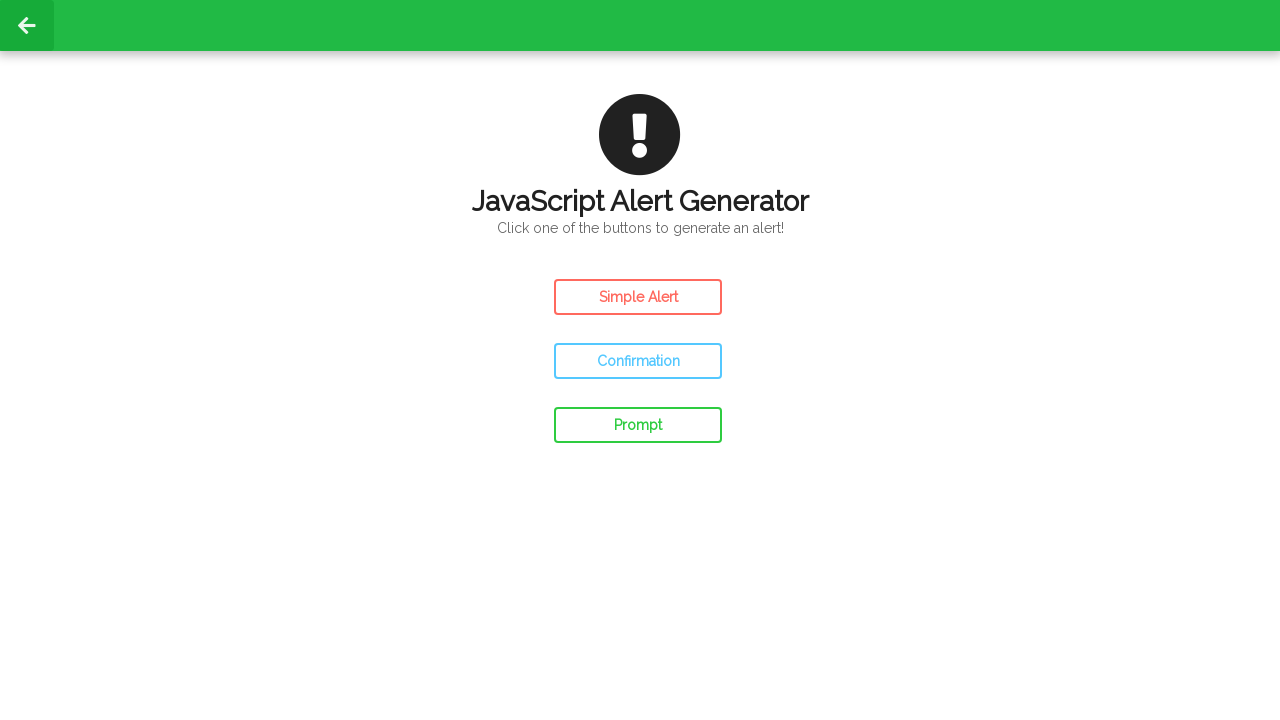

Set up dialog handler to dismiss confirm alerts
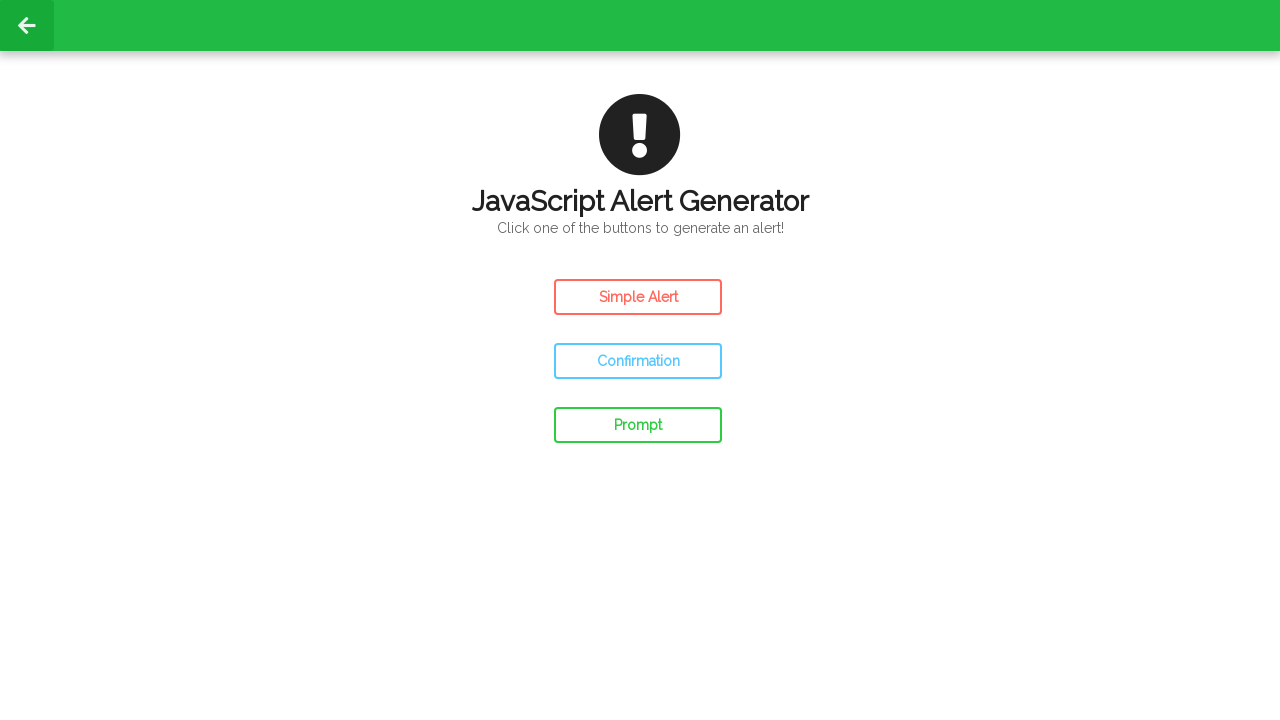

Clicked the Confirm Alert button at (638, 361) on #confirm
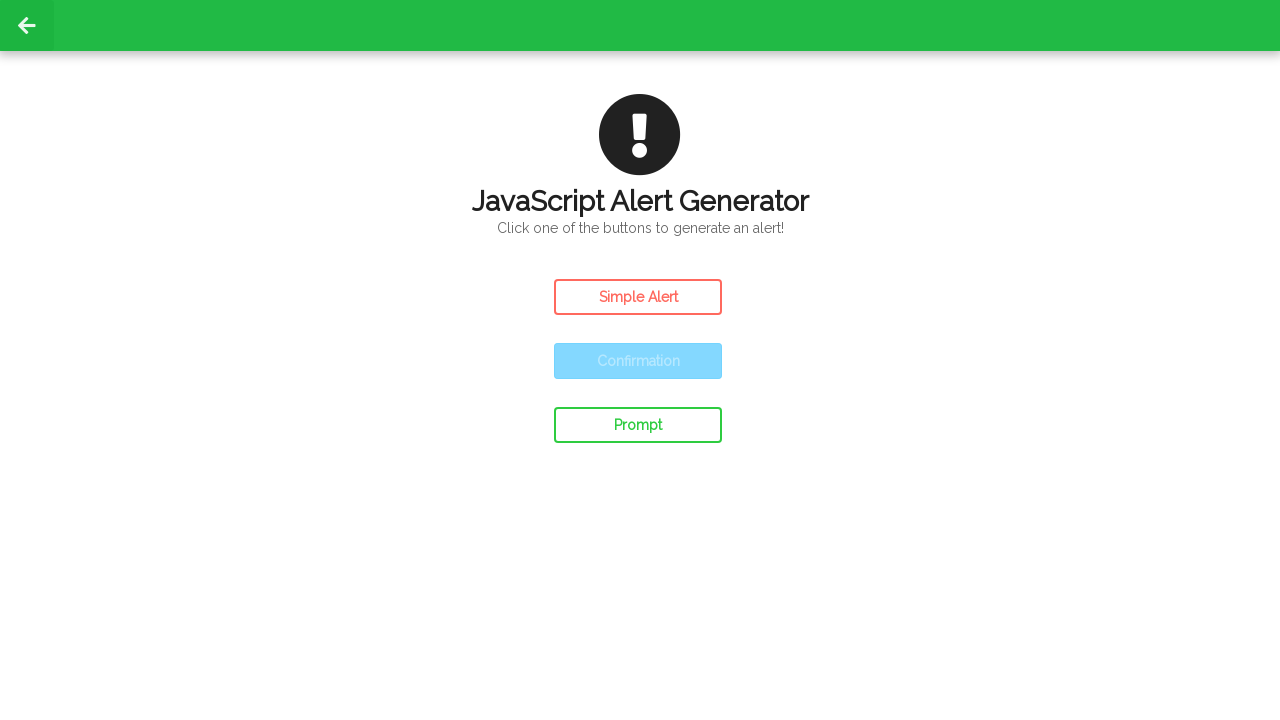

Waited for alert handling to complete
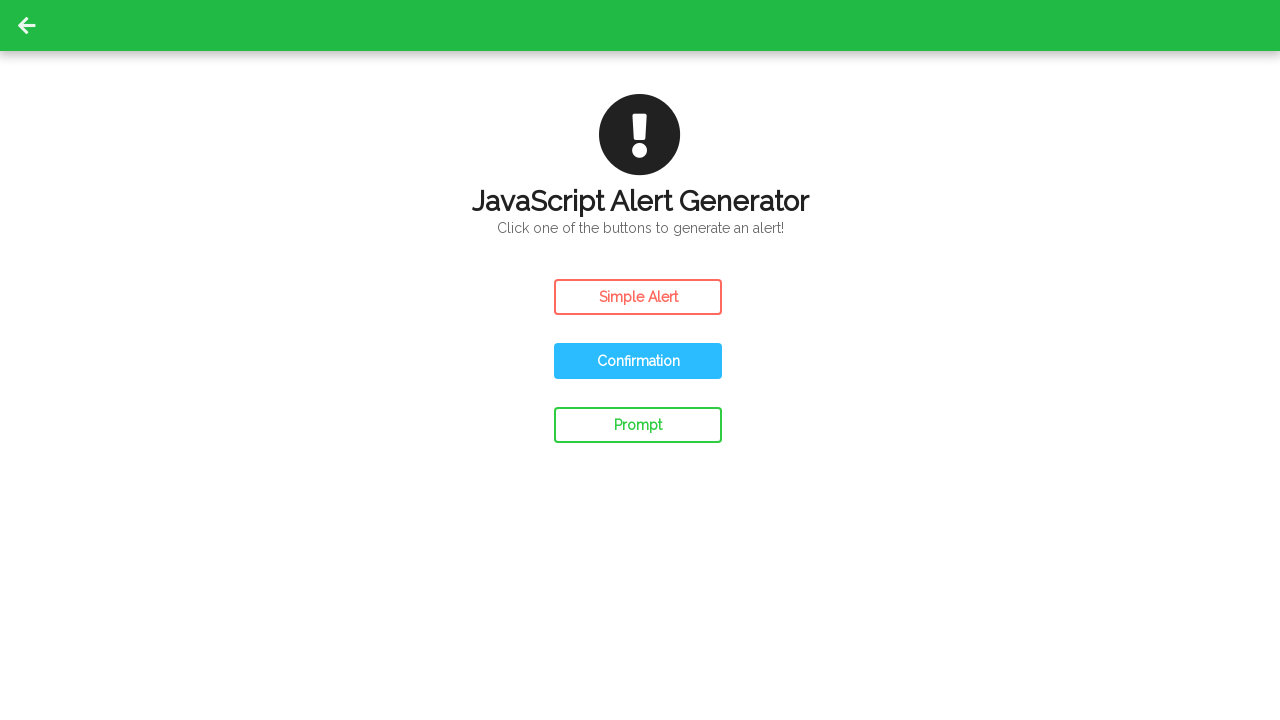

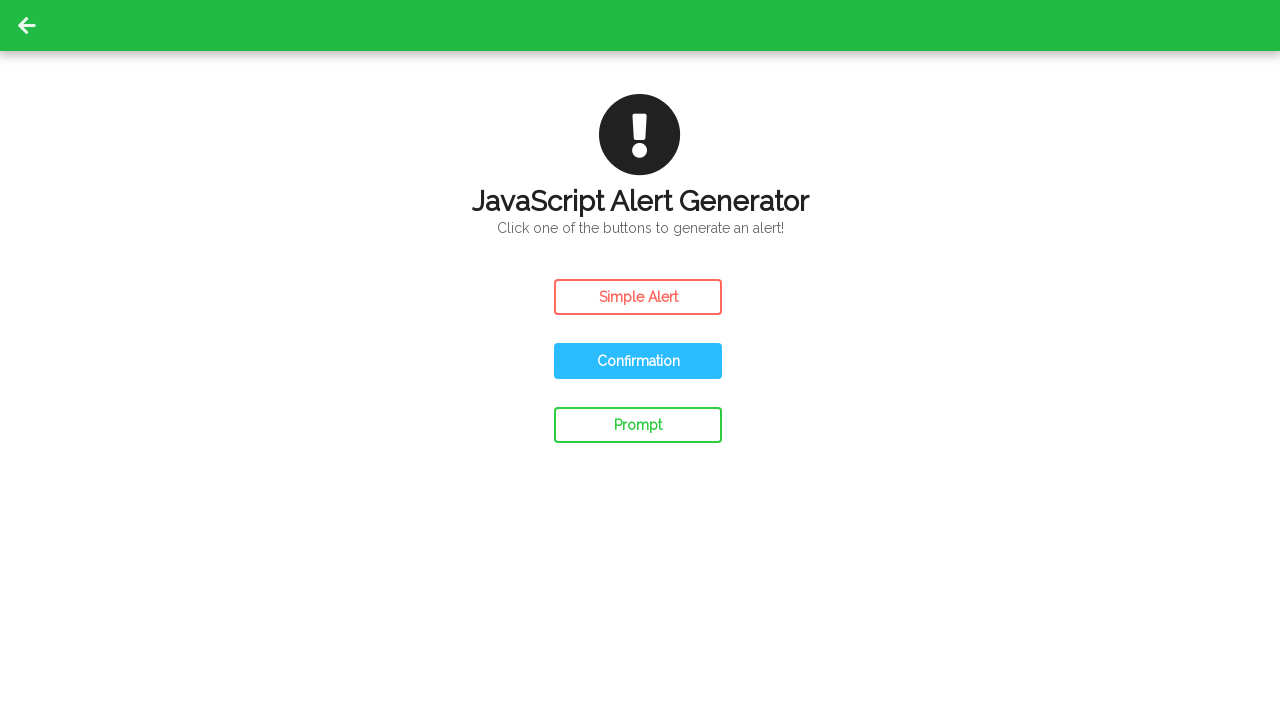